Tests drag and drop functionality by dragging column A to column B on the Heroku test app

Starting URL: https://the-internet.herokuapp.com/drag_and_drop

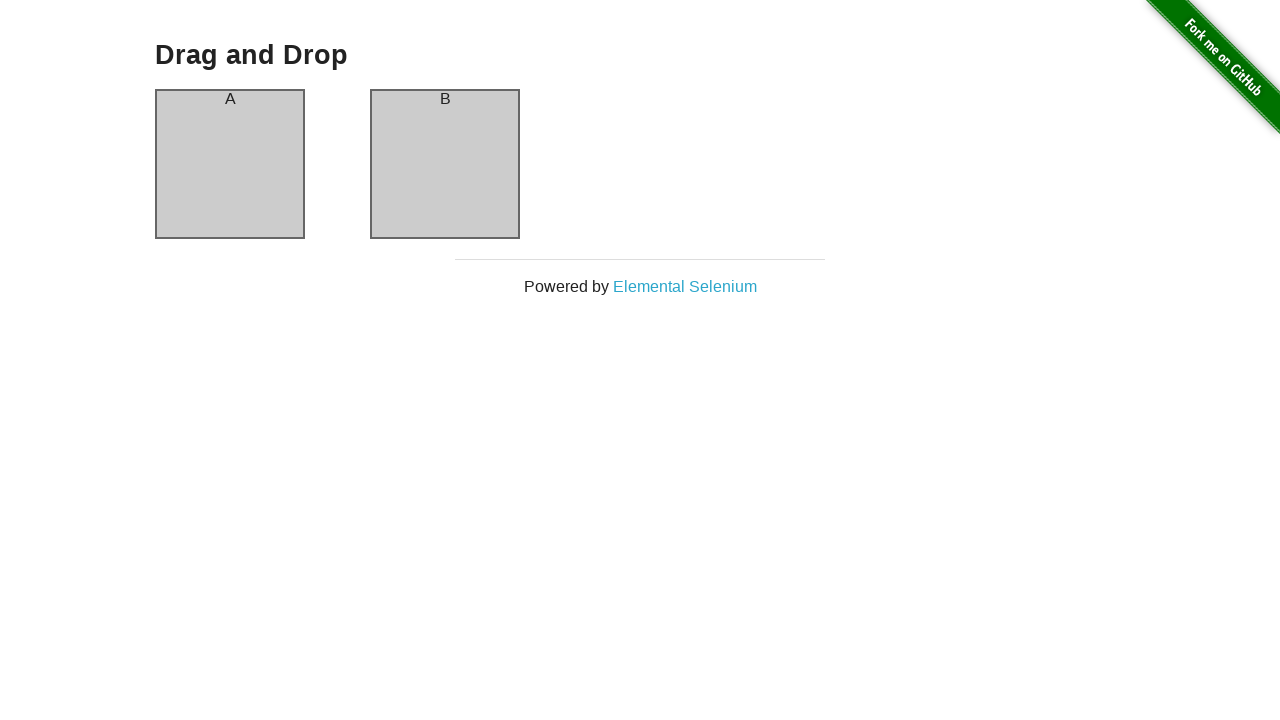

Column A is now visible
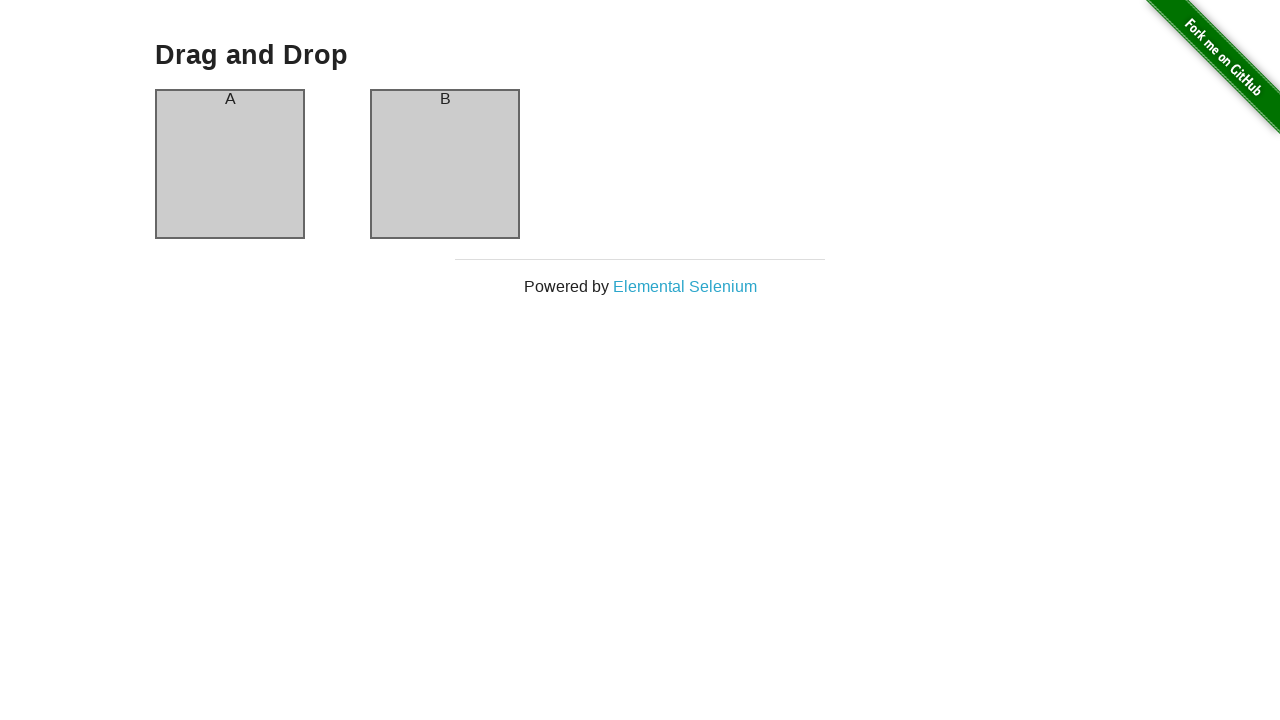

Located column A element
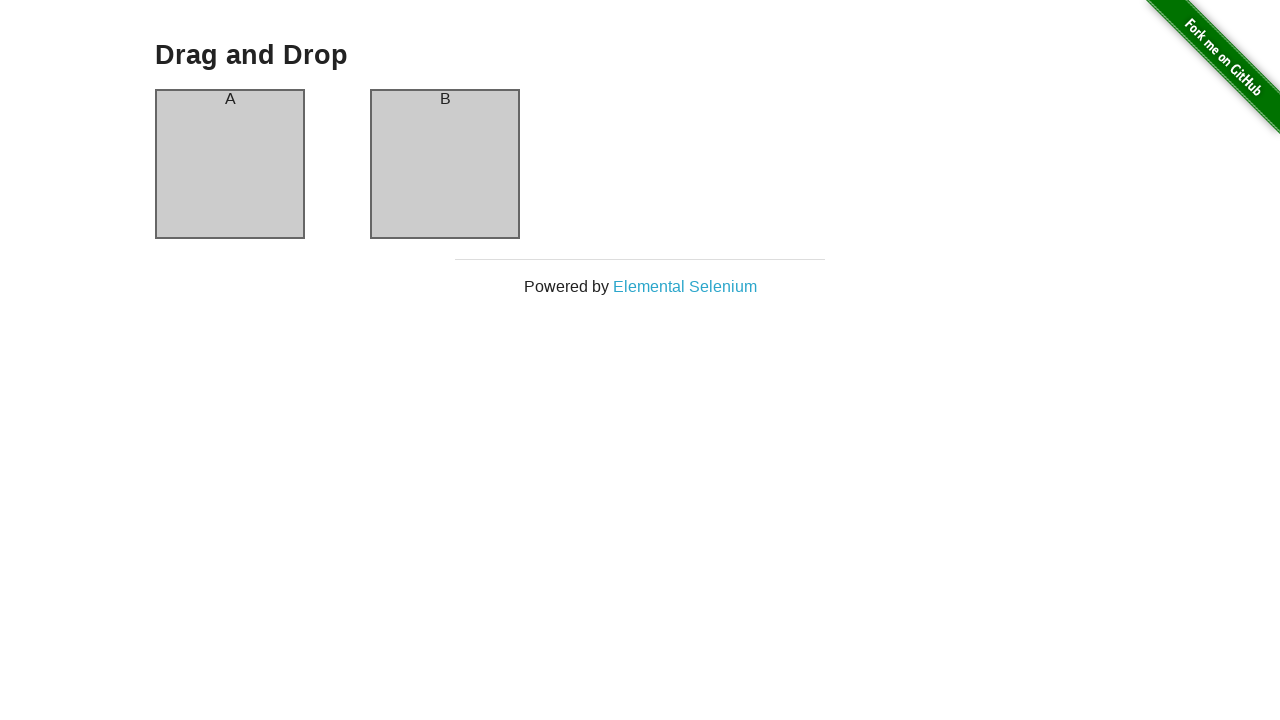

Located column B element
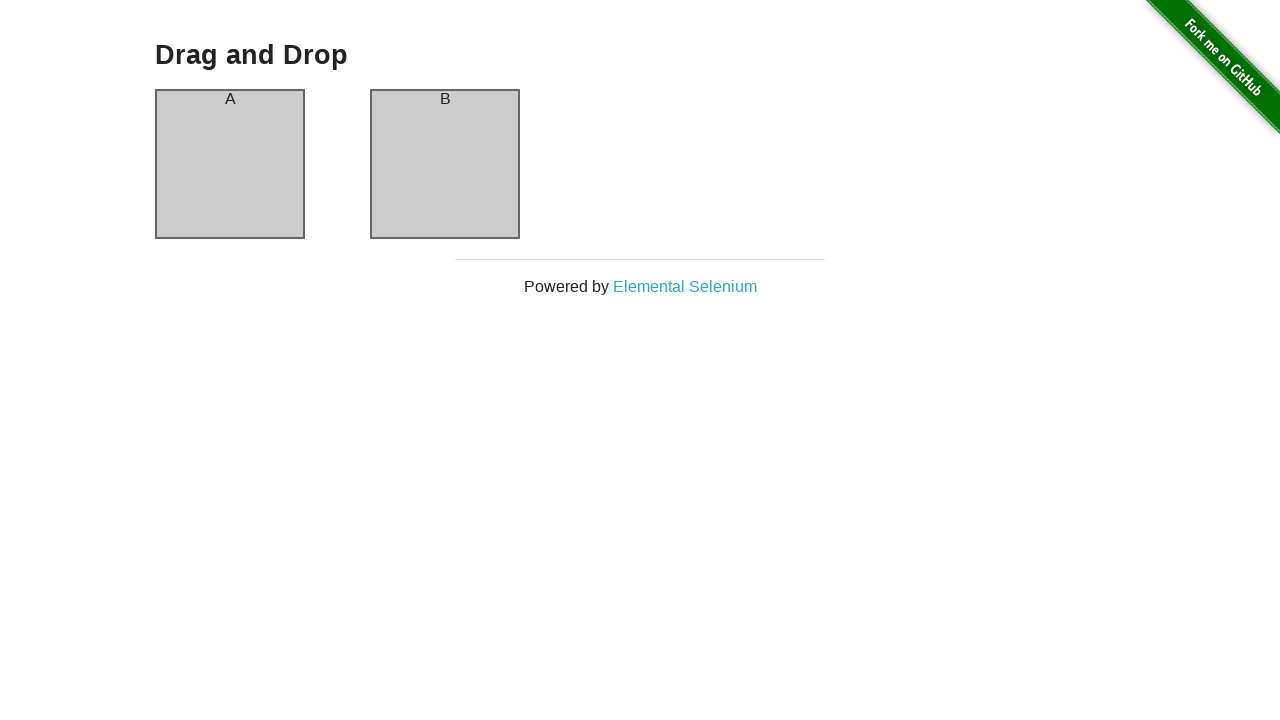

Dragged column A to column B successfully at (445, 164)
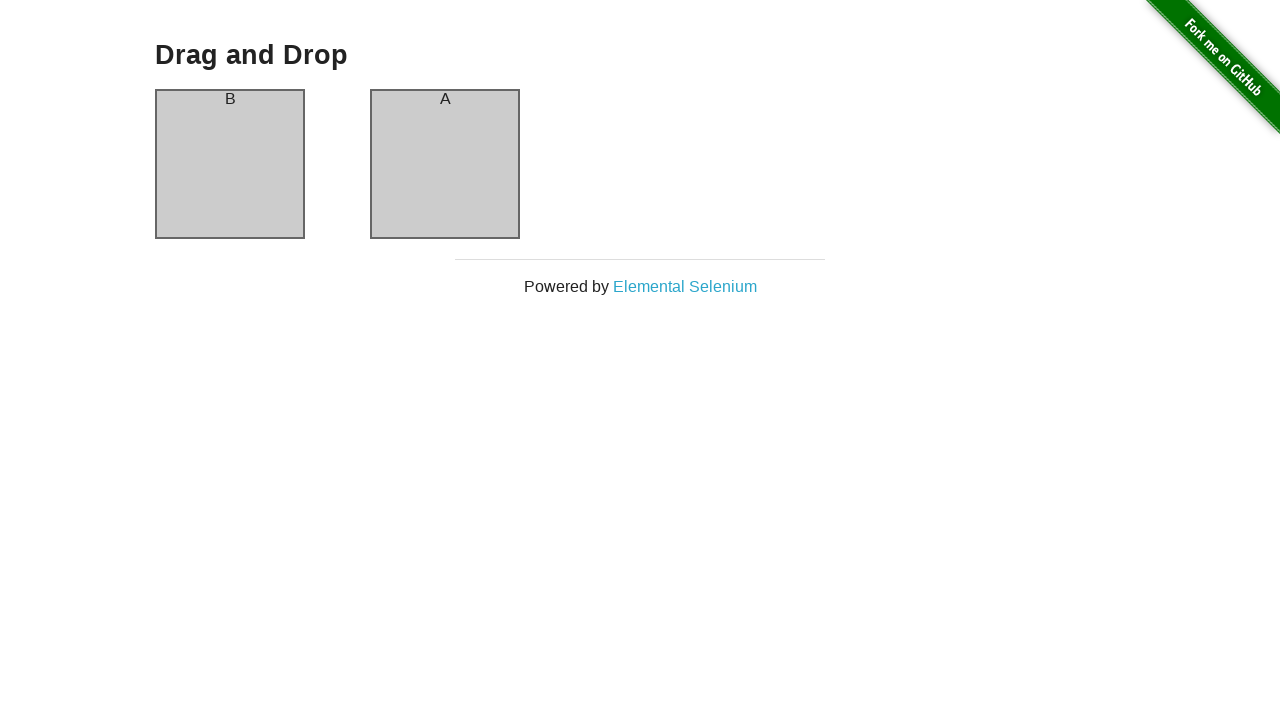

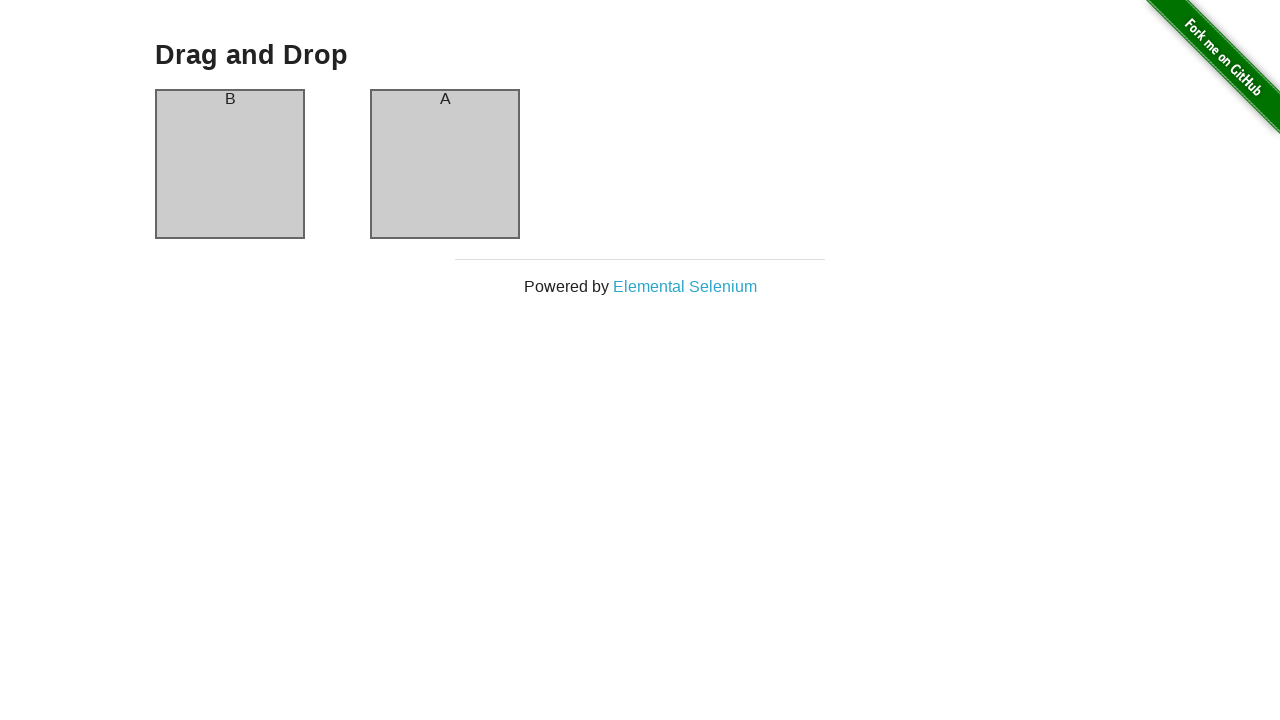